Navigates to the training support website homepage and clicks the About link to verify navigation

Starting URL: https://v1.training-support.net/

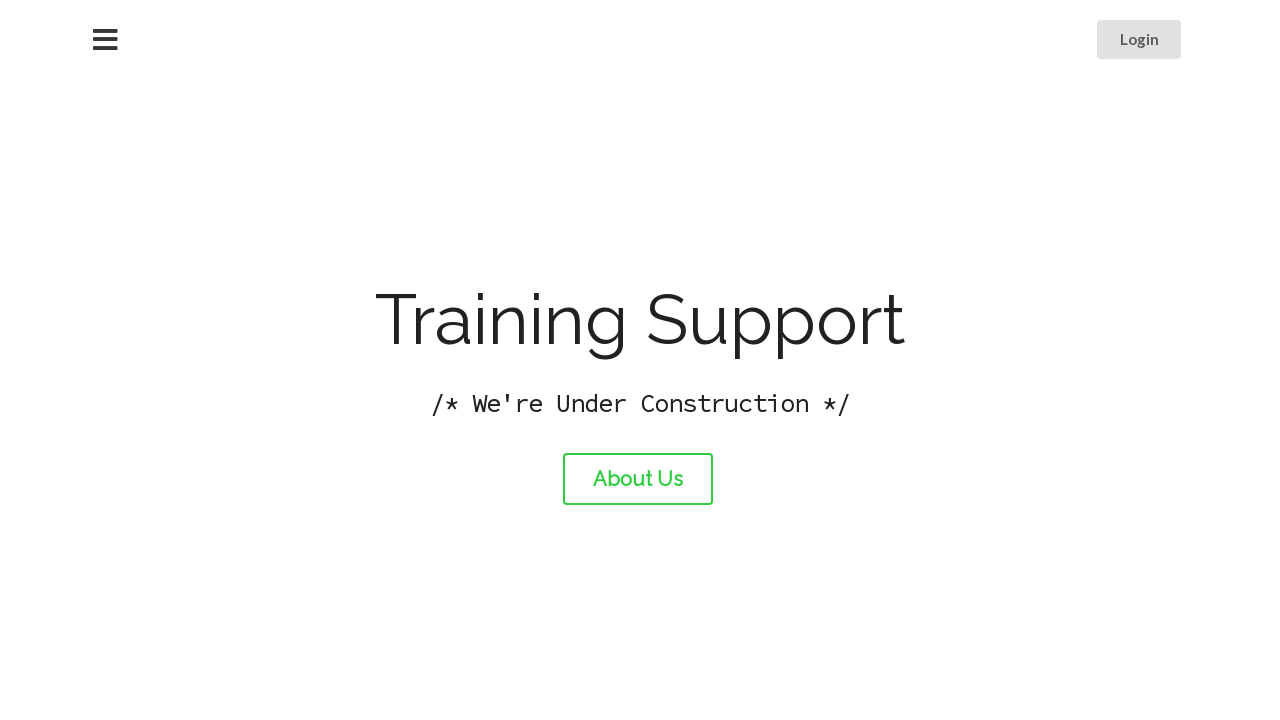

Navigated to training support website homepage
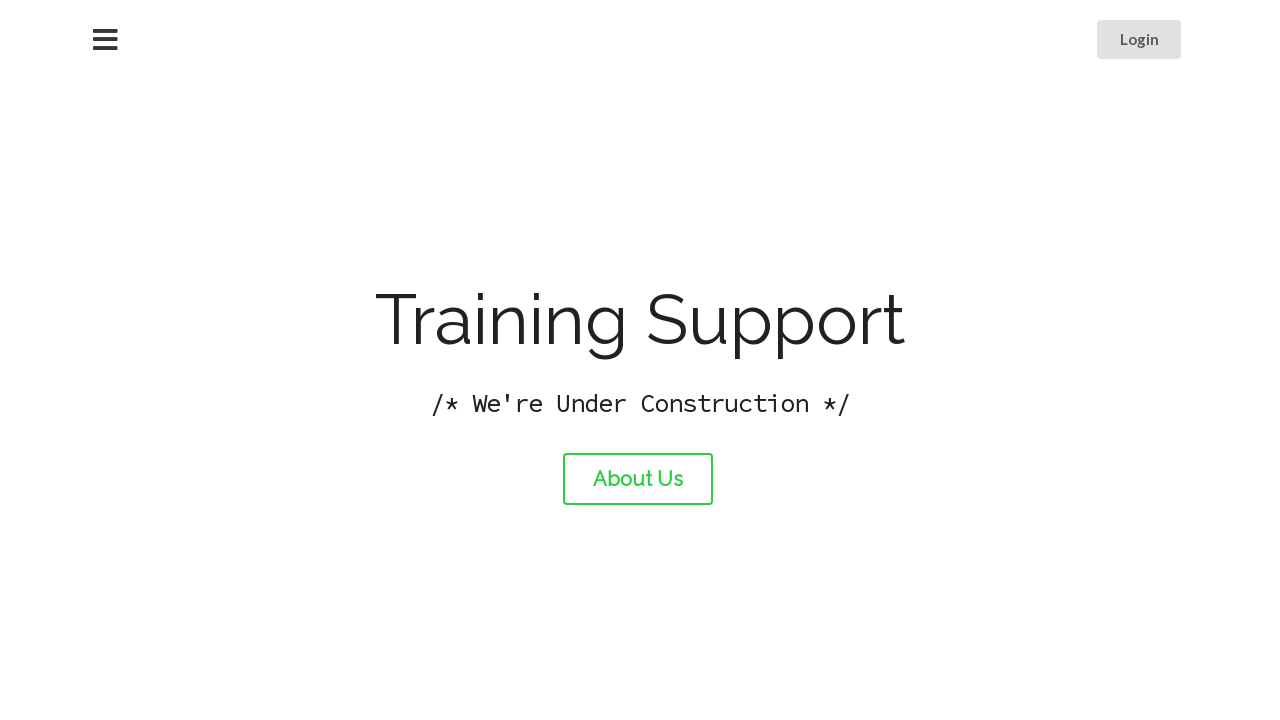

Clicked the About link at (638, 479) on #about-link
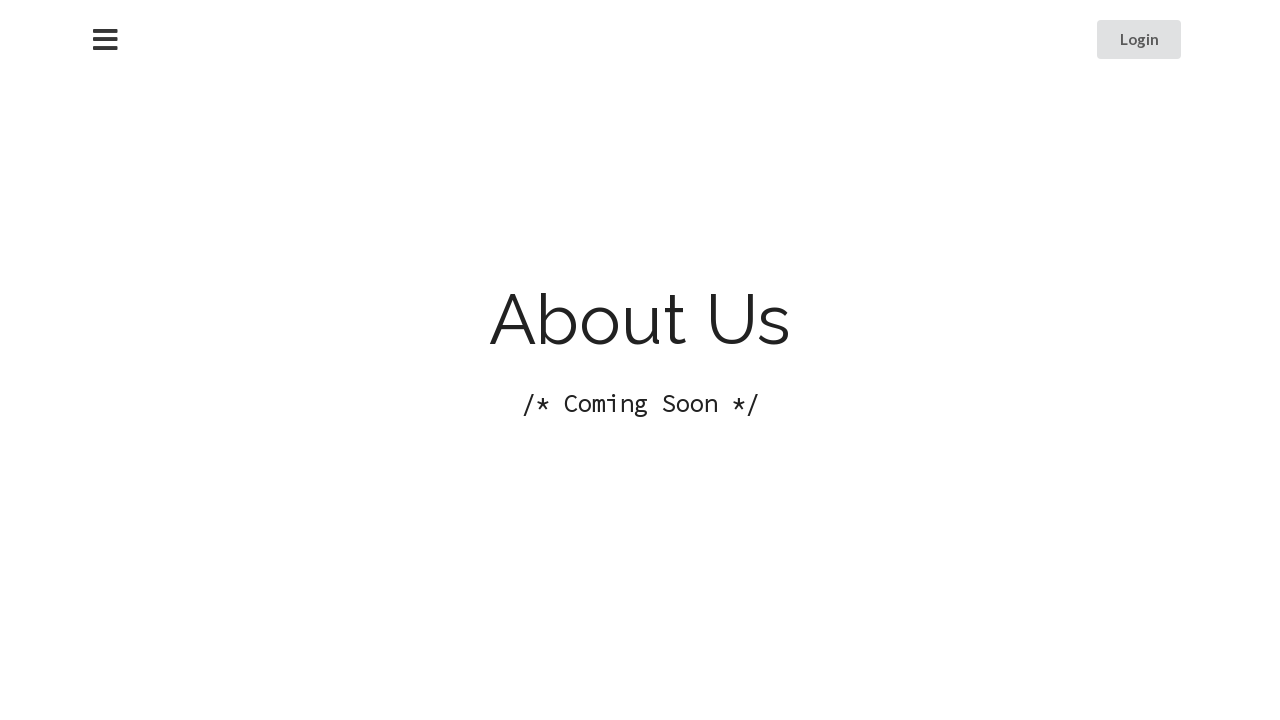

Navigation completed and page loaded
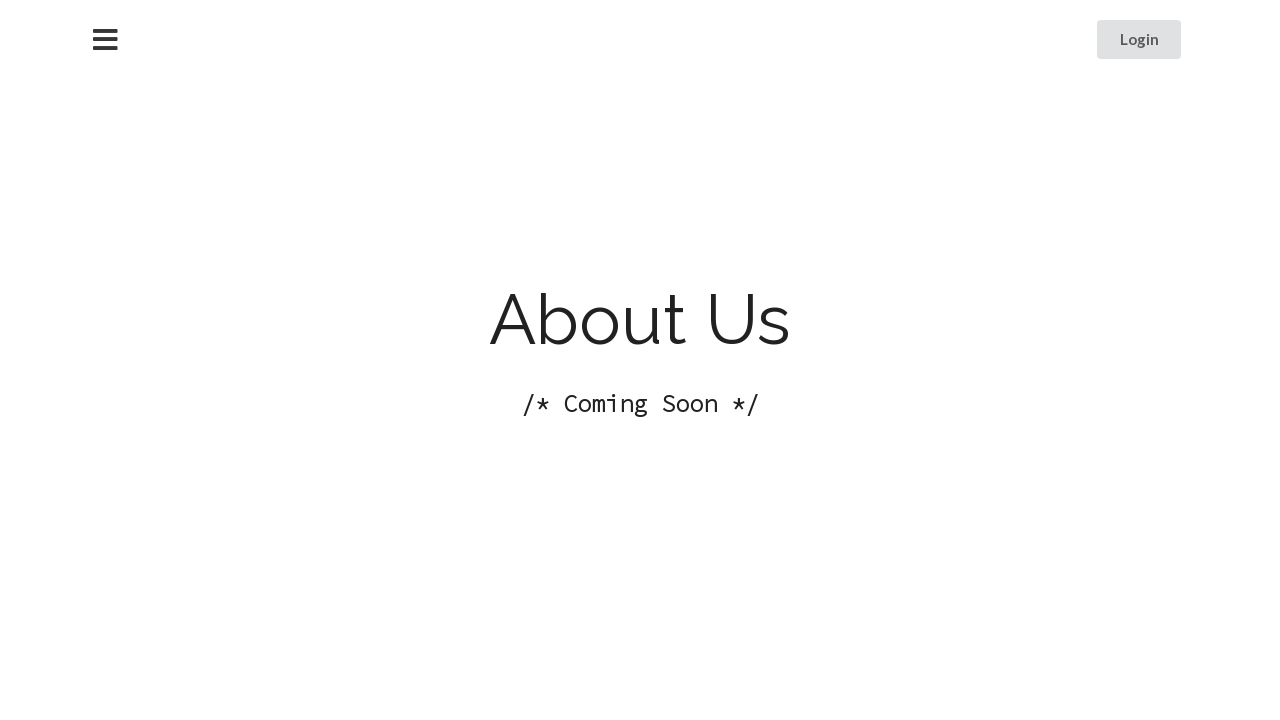

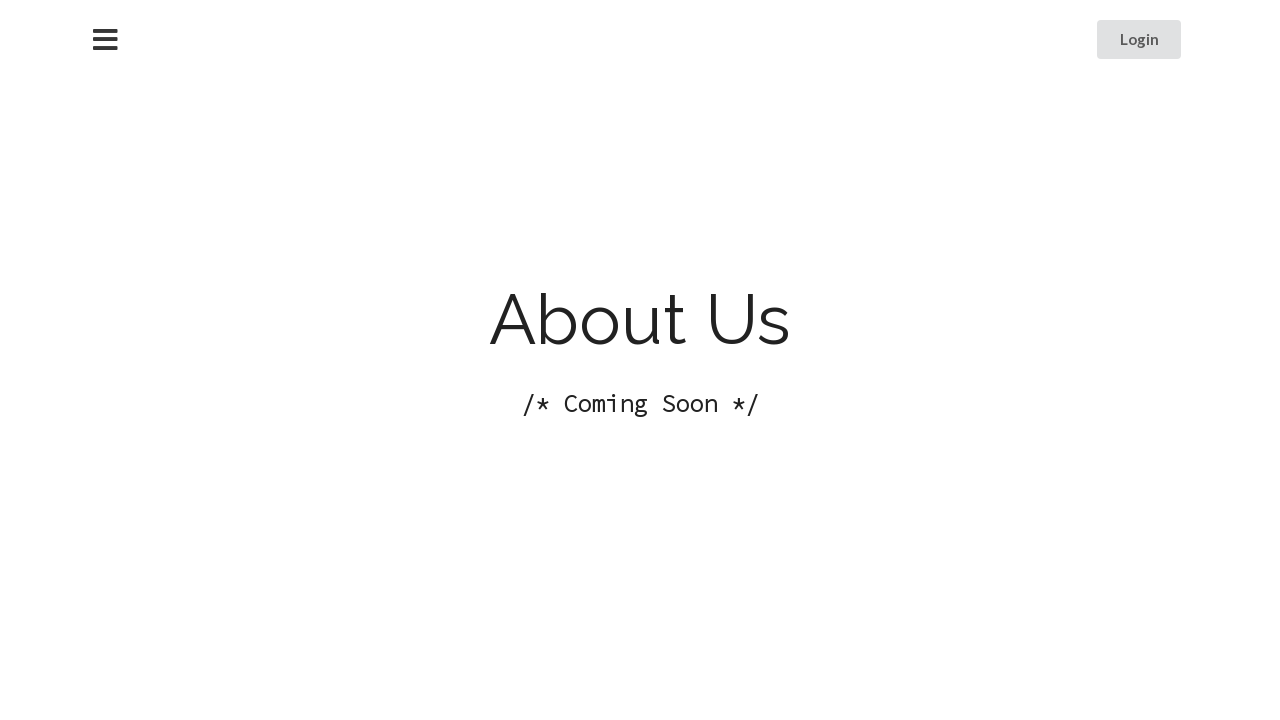